Tests search functionality by entering a search term and verifying results contain the search term

Starting URL: http://intershop5.skillbox.ru/

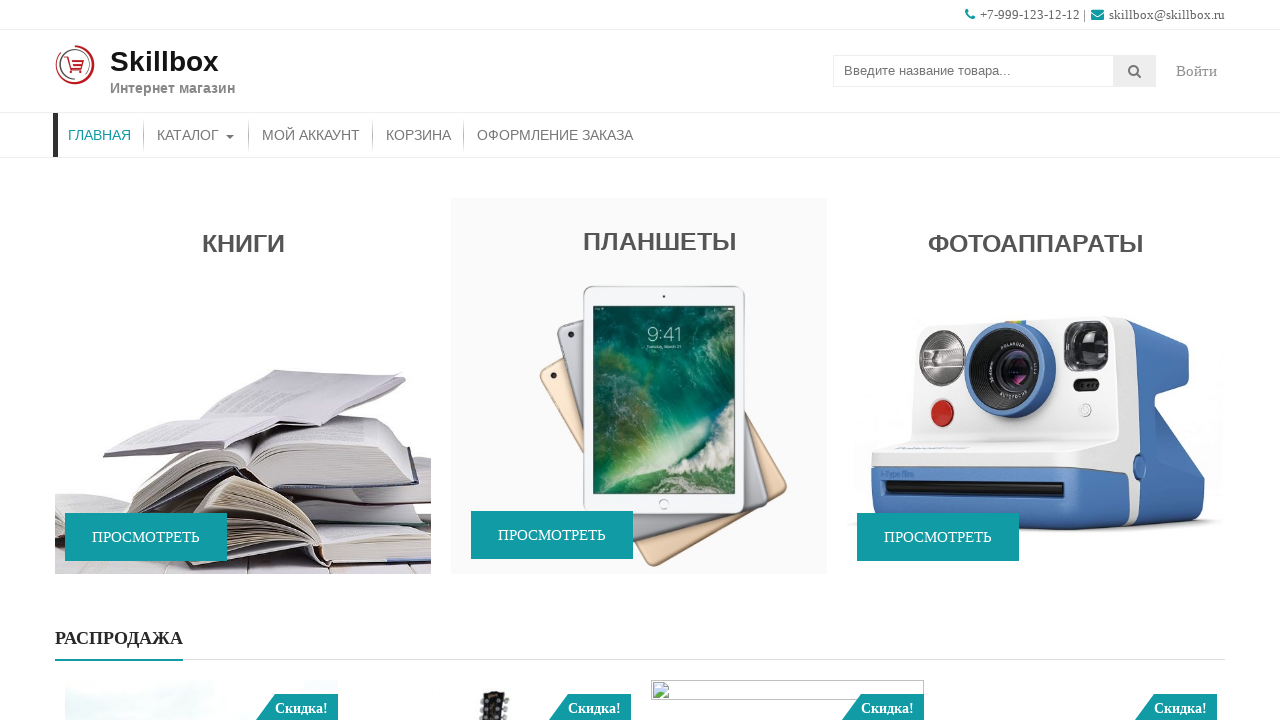

Filled search field with 'Телефон' on .search-field
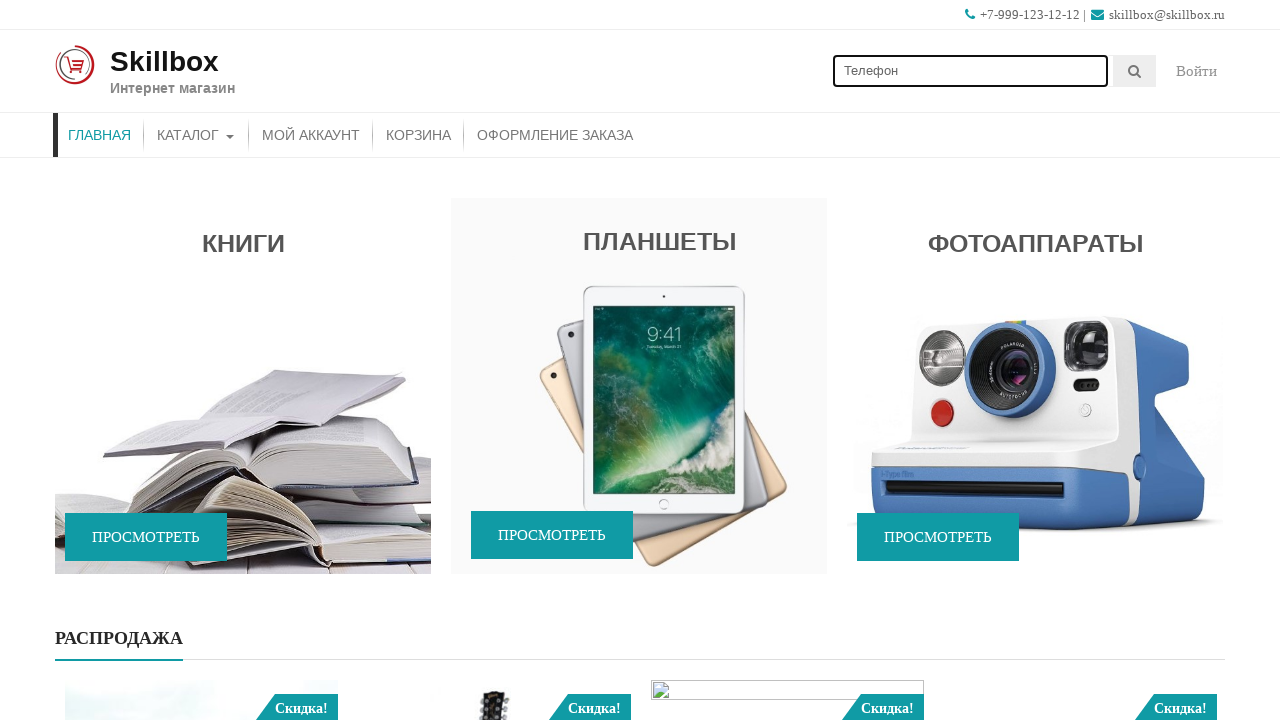

Pressed Enter to submit search on .search-field
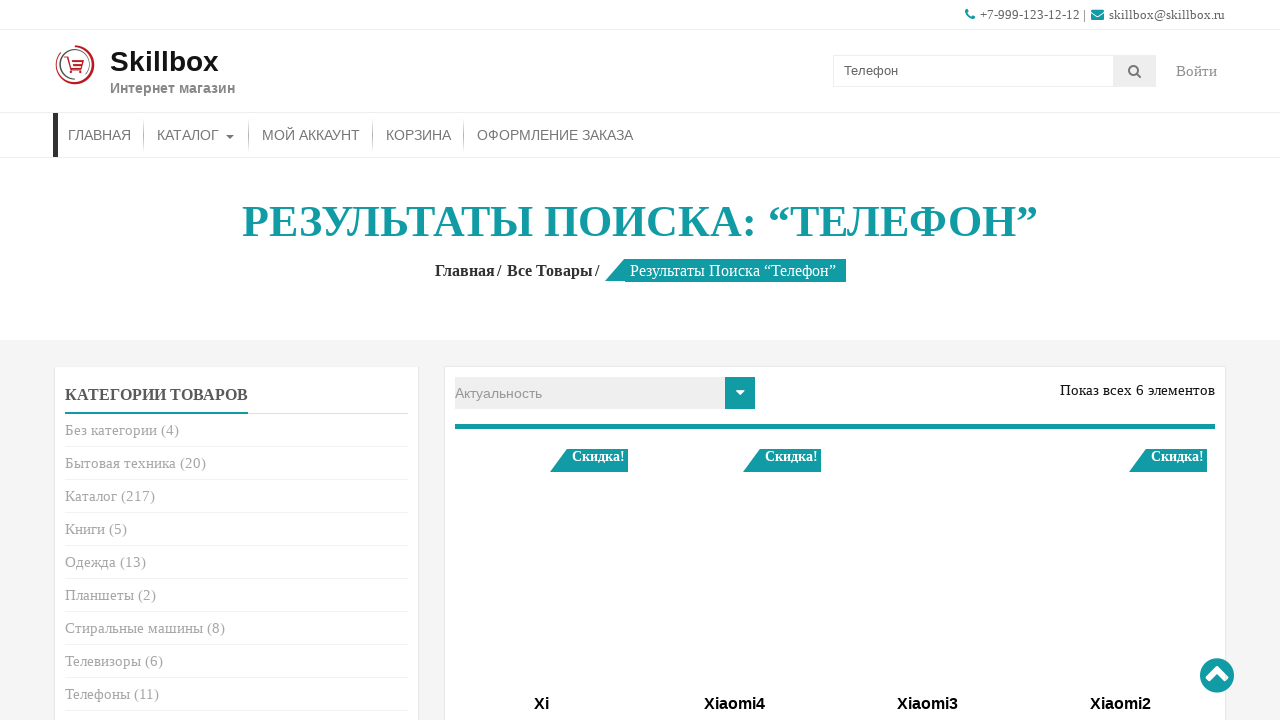

Located search results element
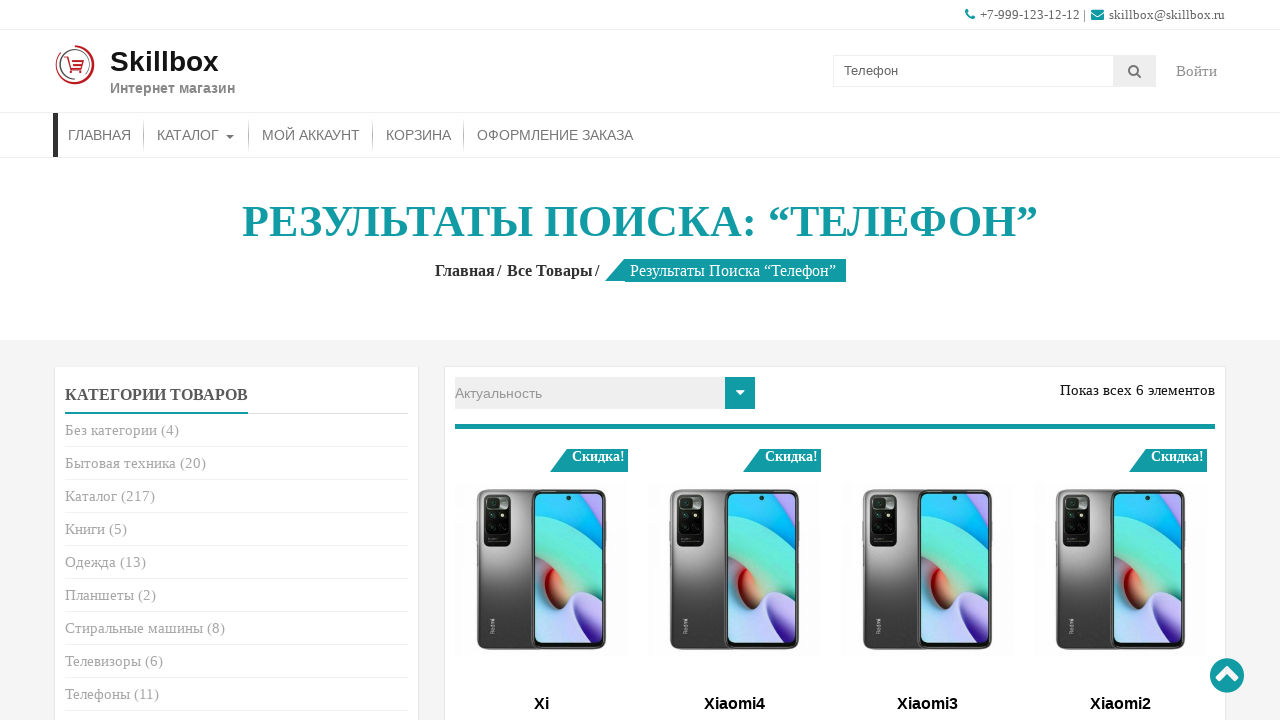

Search results loaded and visible
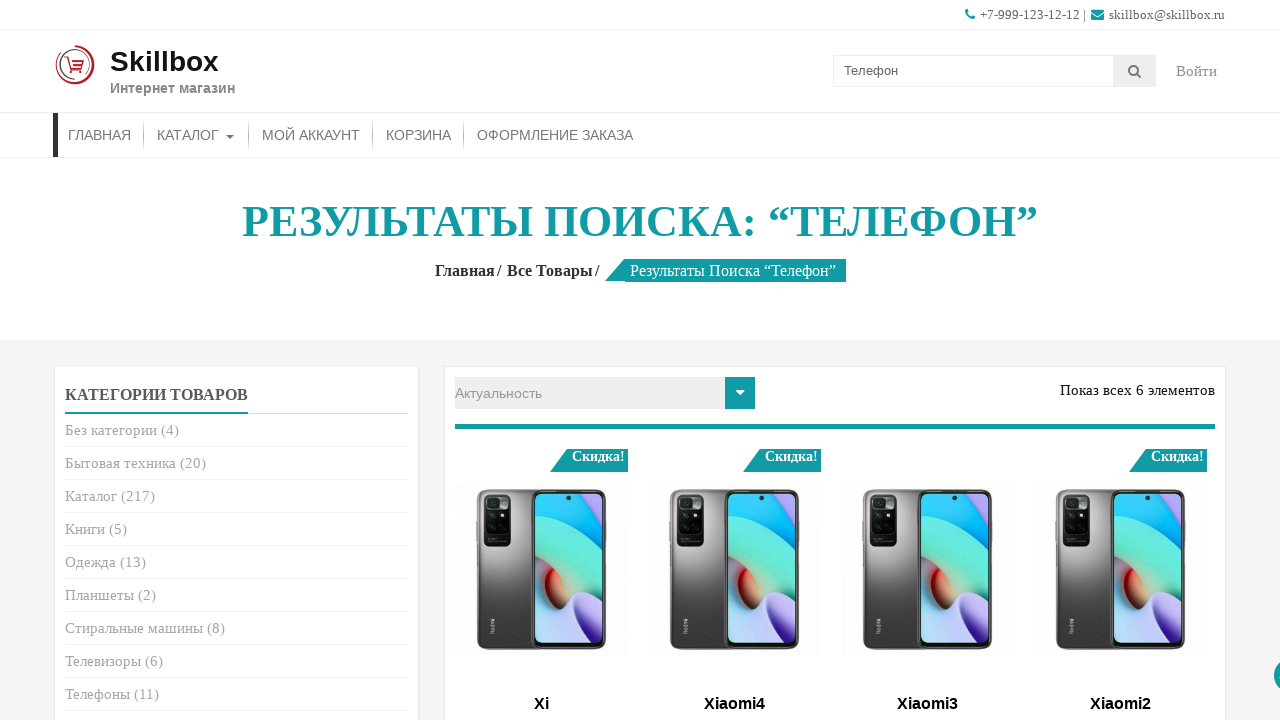

Verified search results are visible
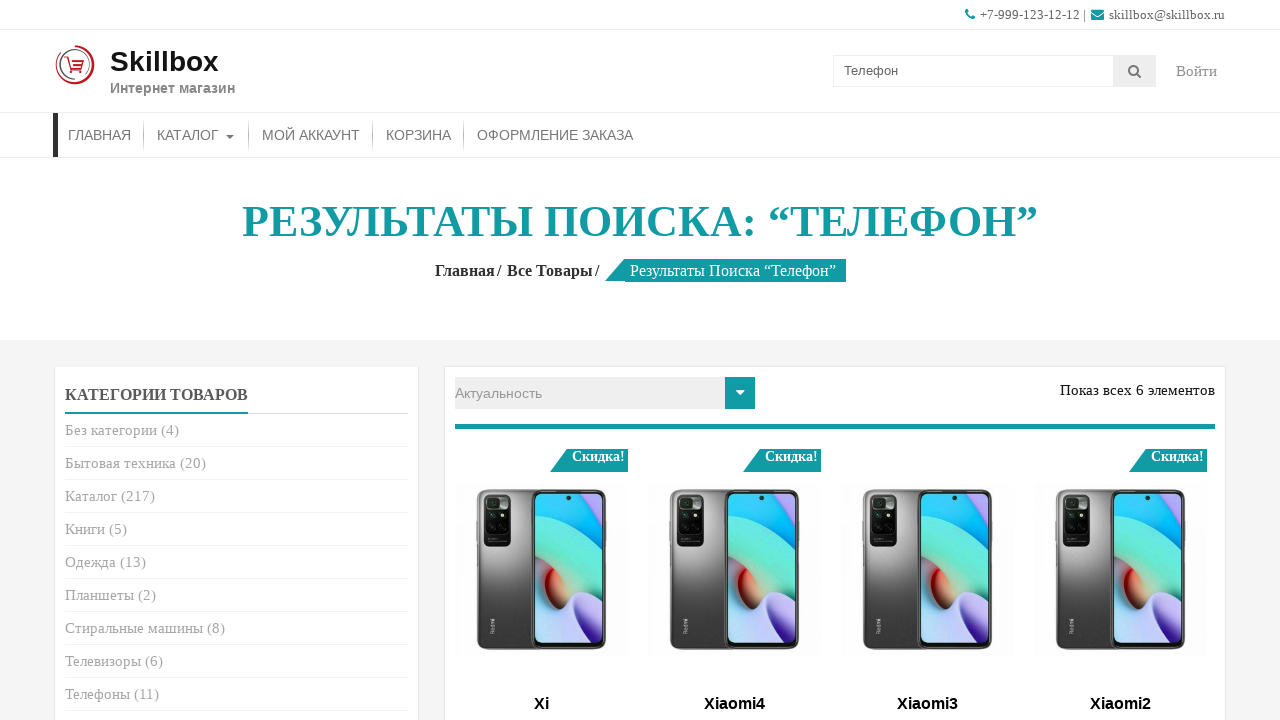

Verified search results contain 'Телефон'
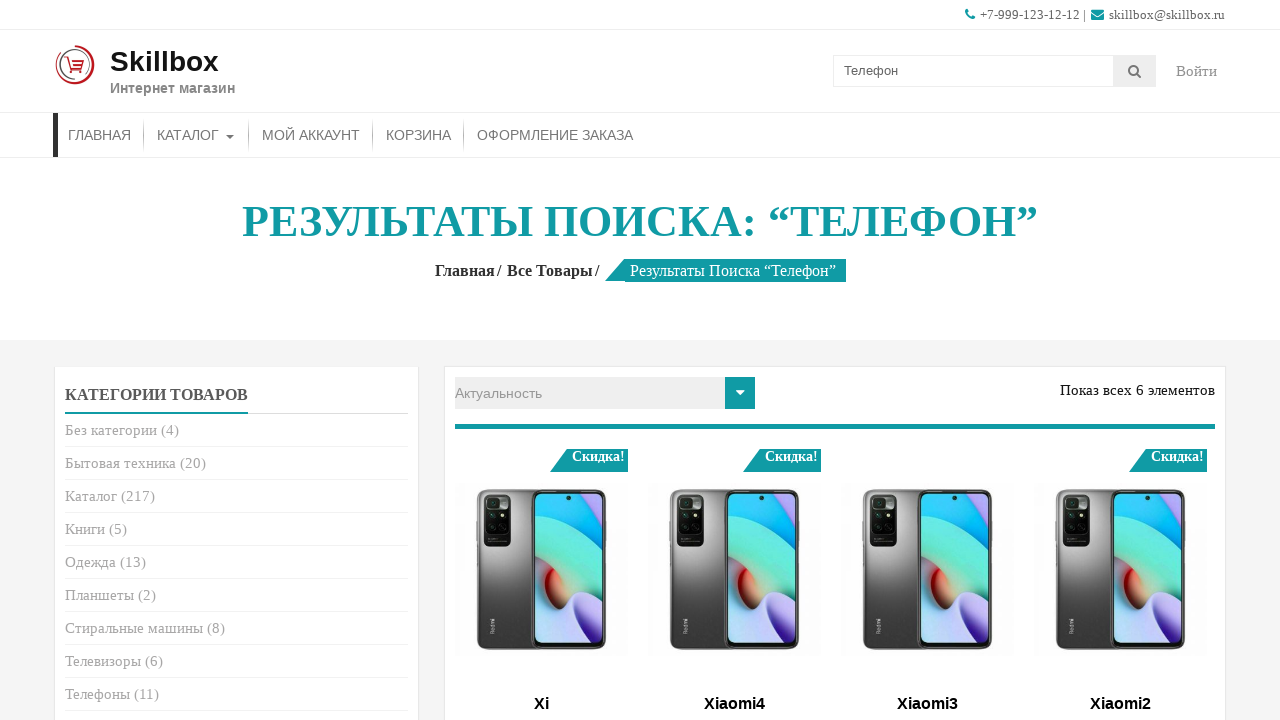

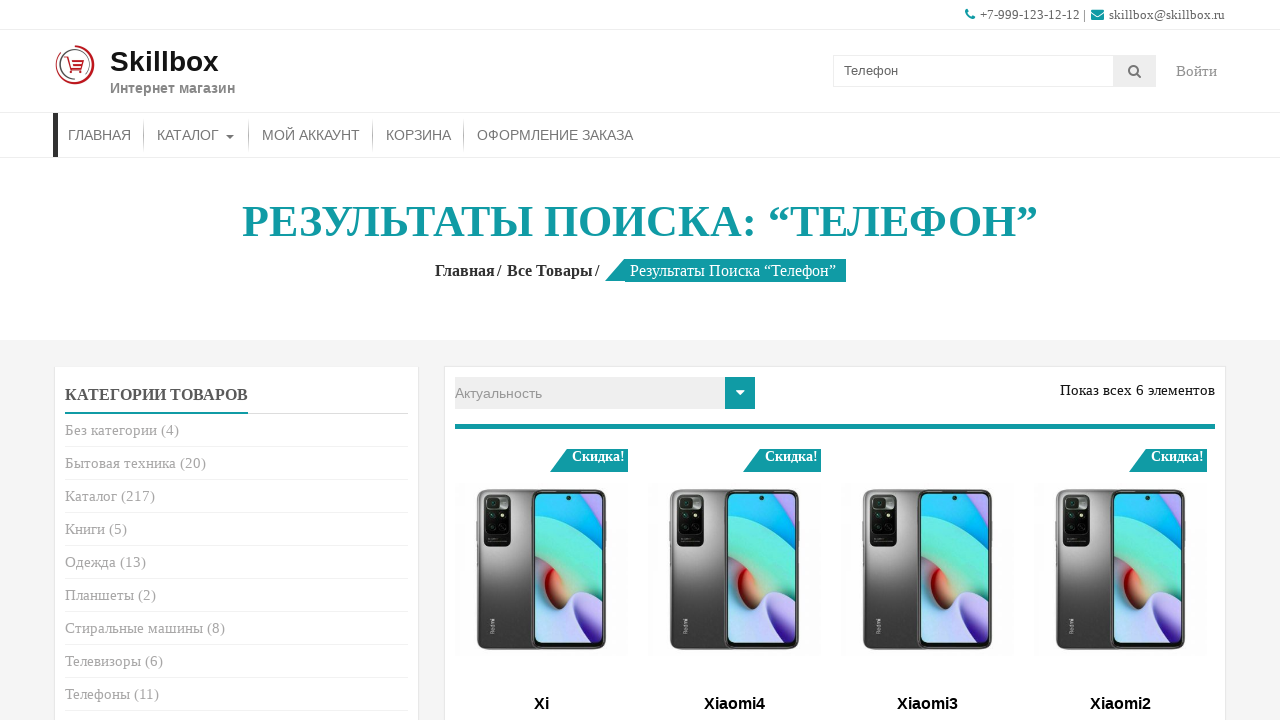